Tests notification messages by clicking a link and verifying a notification appears

Starting URL: https://the-internet.herokuapp.com/

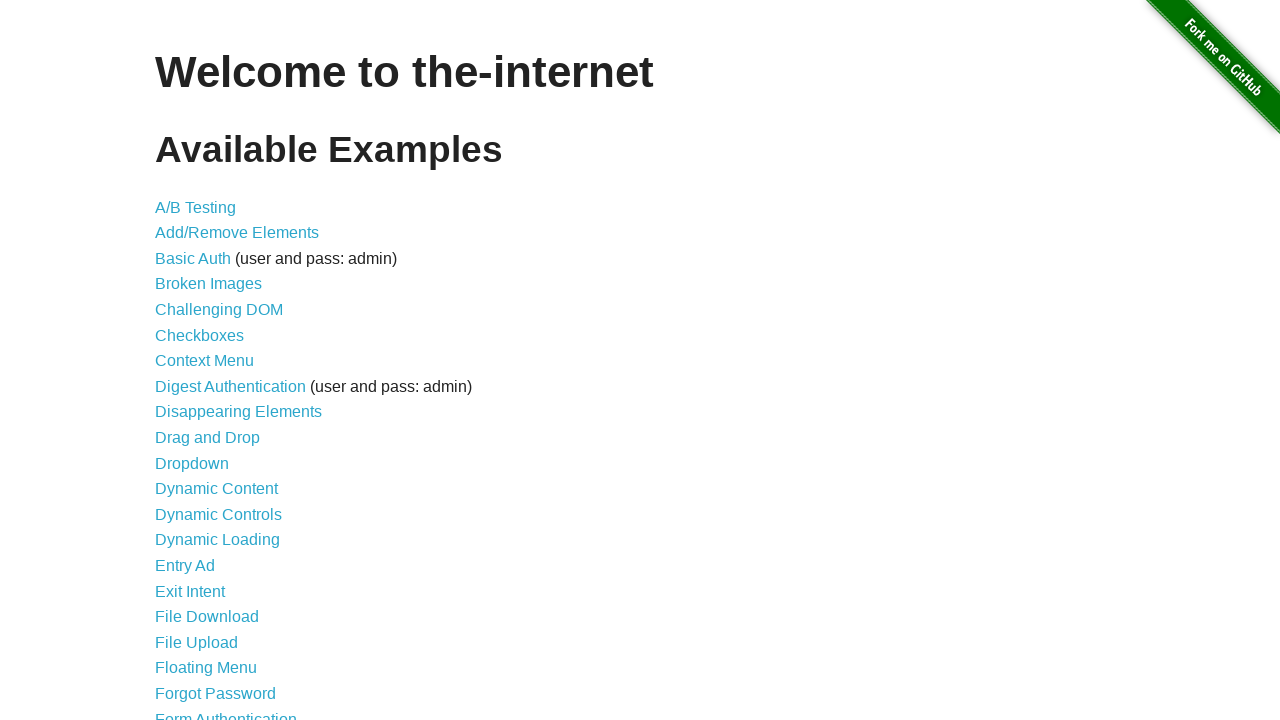

Clicked on Notification Messages link at (234, 420) on a:has-text('Notification Messages')
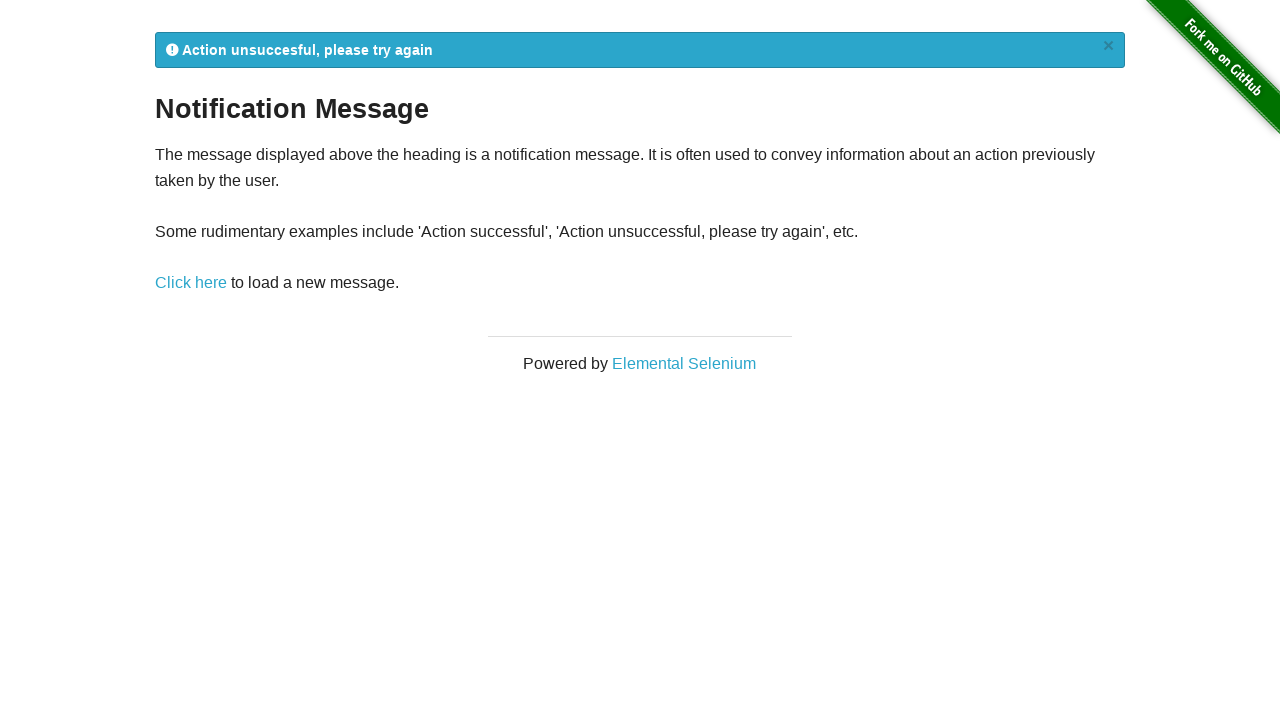

Click here link loaded
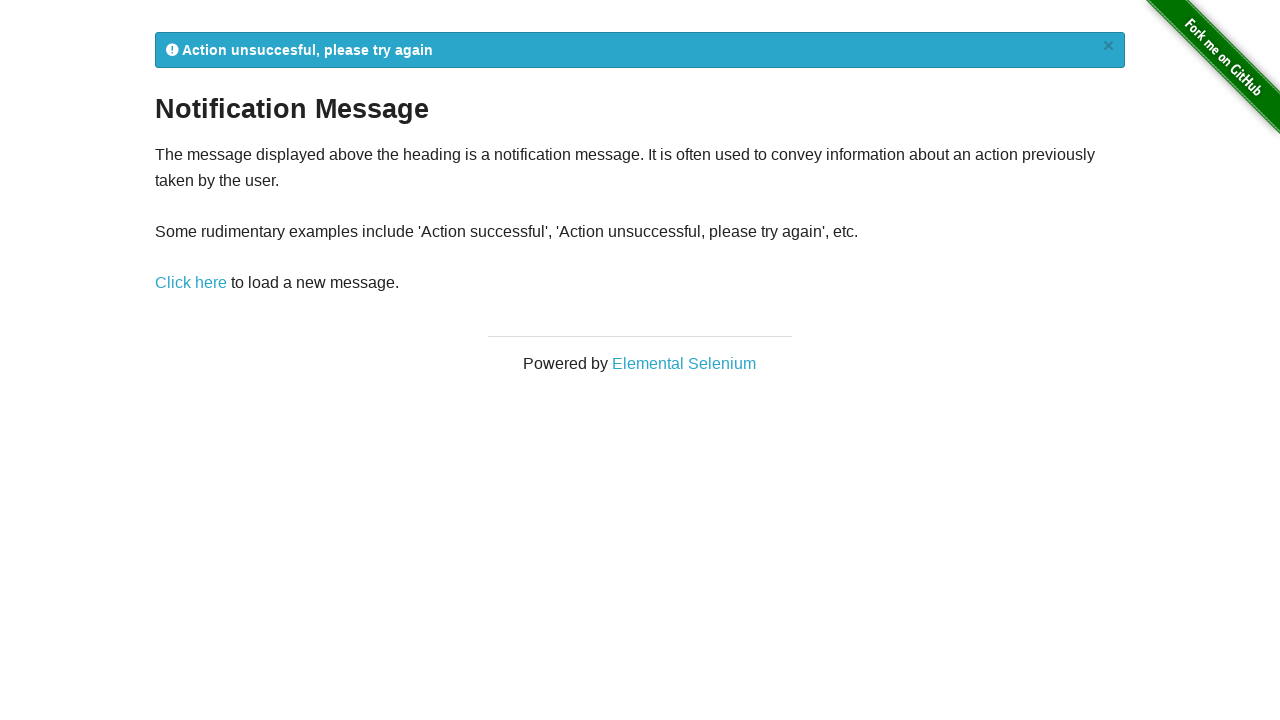

Clicked the 'Click here' link to trigger notification at (191, 283) on a:has-text('Click here')
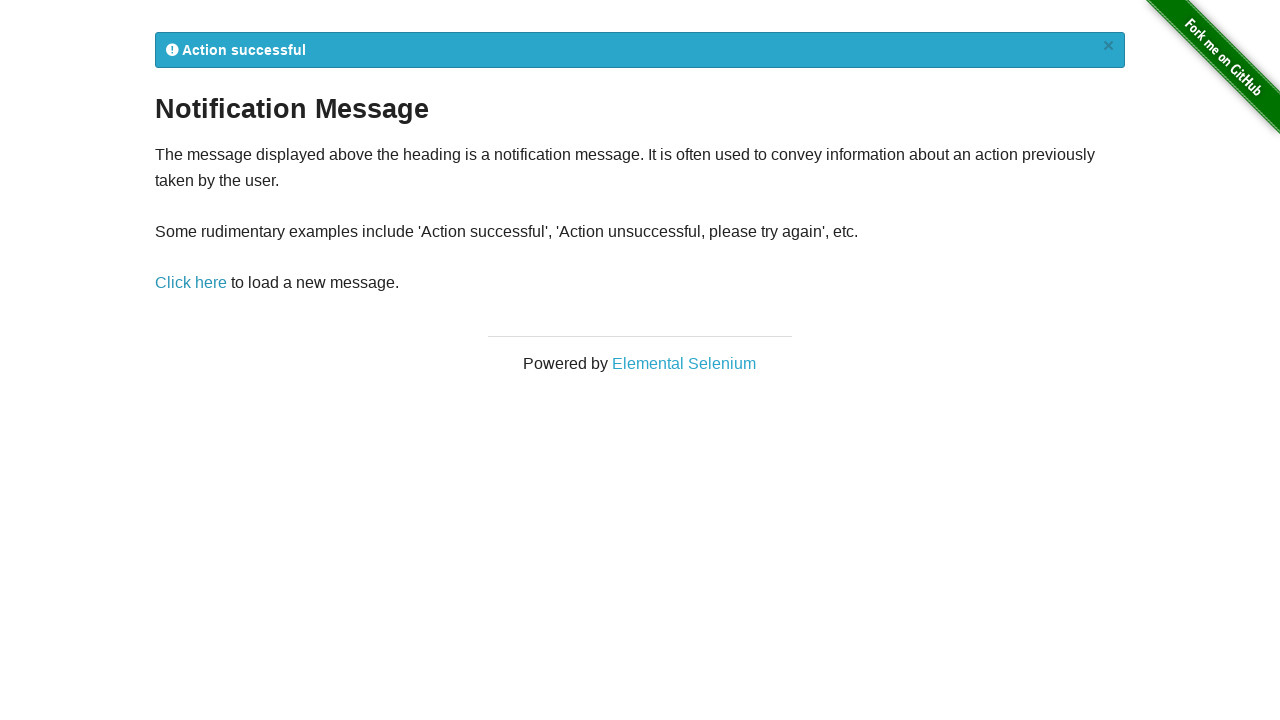

Notification message appeared
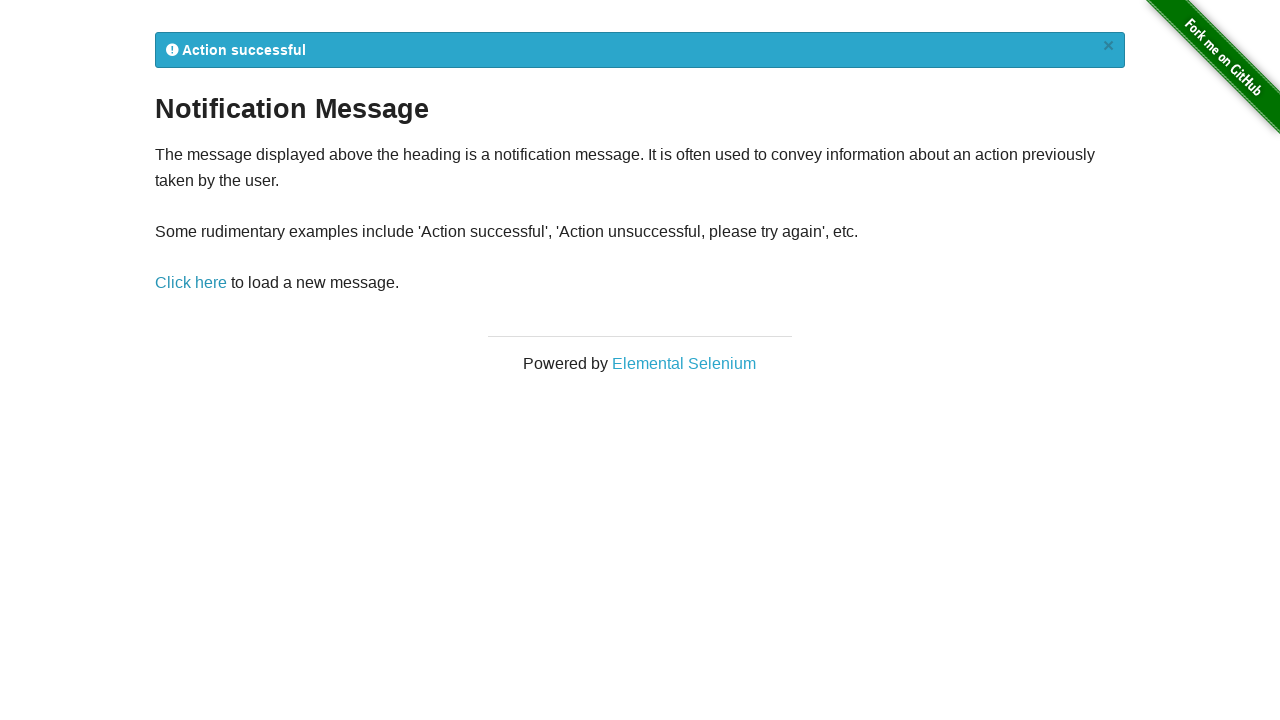

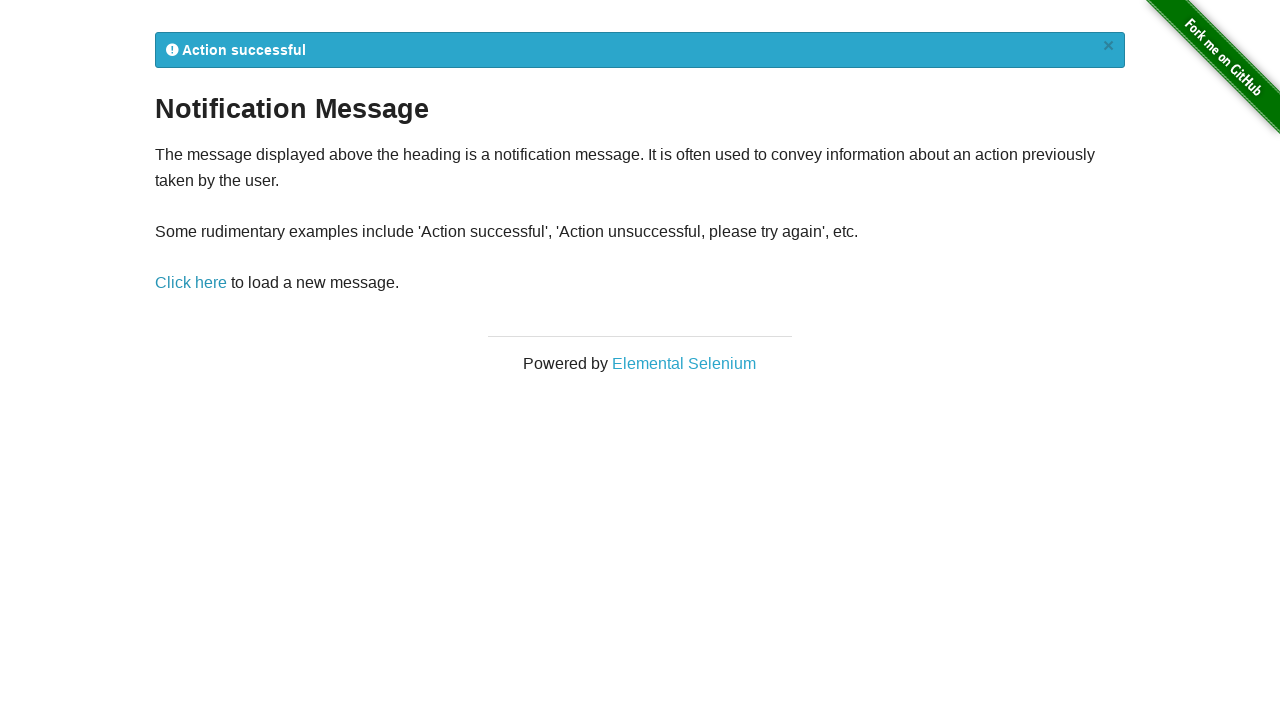